Checks responsive layout elements across 4 different viewport sizes (small phone, iPhone X, iPad, desktop) to verify content doesn't exceed viewport width and there's no unexpected horizontal scrolling.

Starting URL: https://edu-create.vercel.app/create/shimozurdo-game

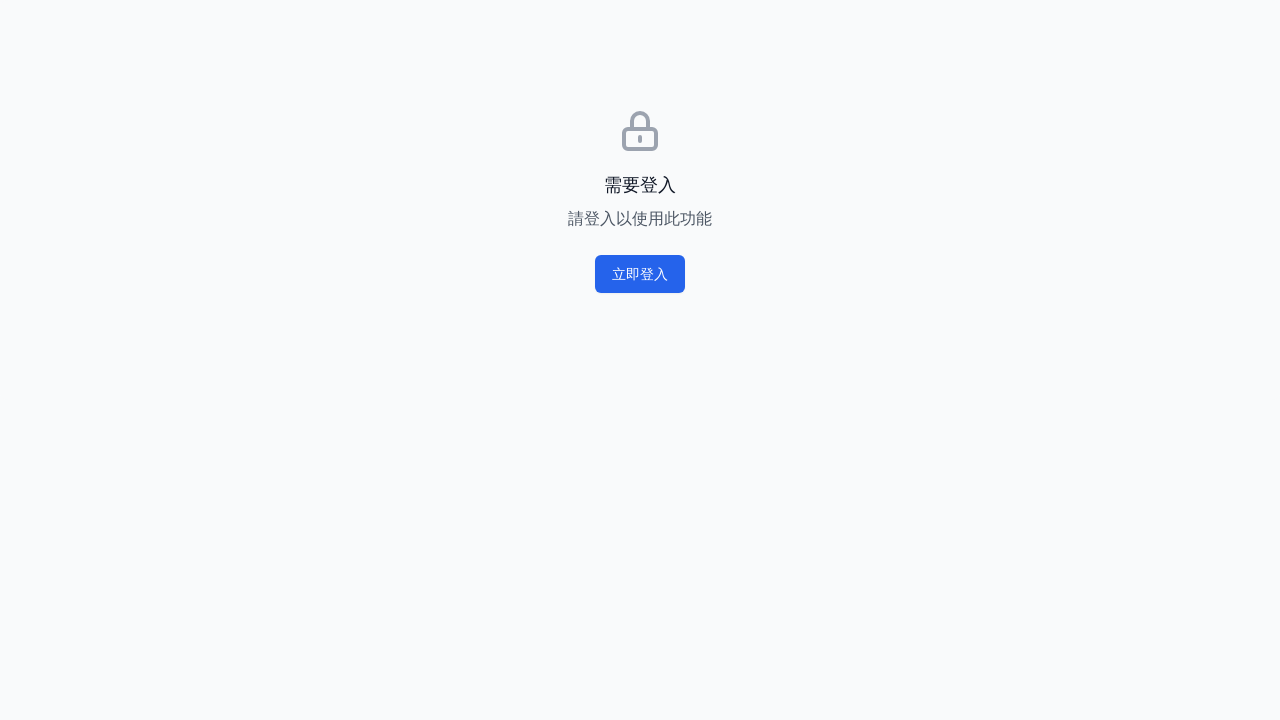

Set viewport size to 320x568
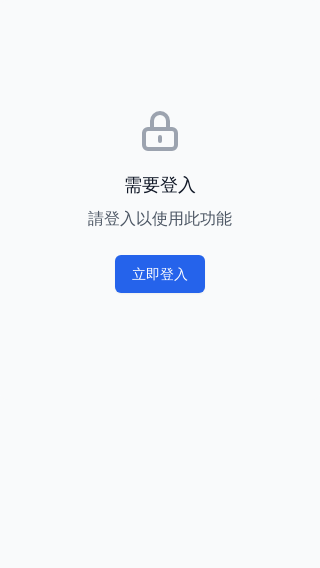

Reloaded page for viewport 320x568
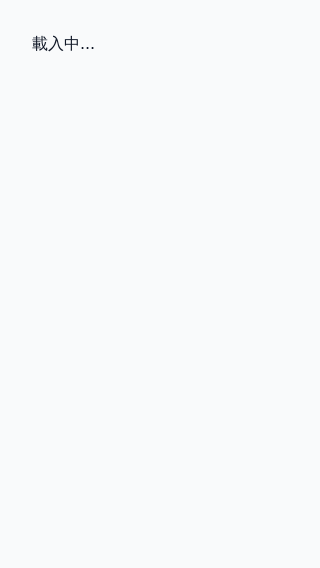

Waited for network idle at 320x568
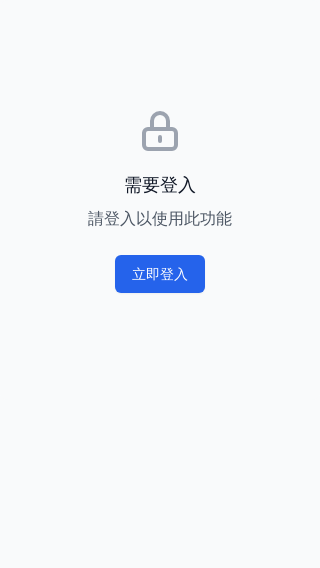

Verified body element bounding box exists at 320x568
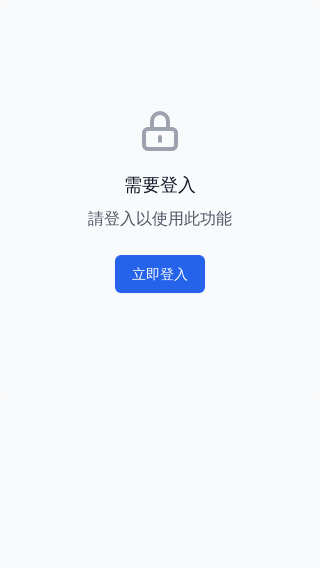

Evaluated scrollWidth: 320 at 320x568
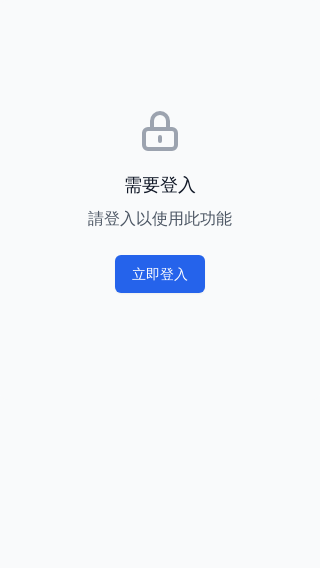

Evaluated clientWidth: 320 at 320x568
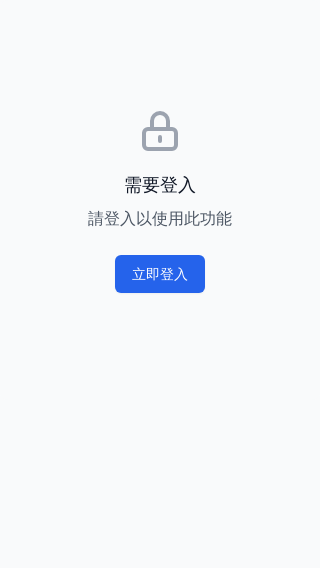

Set viewport size to 375x812
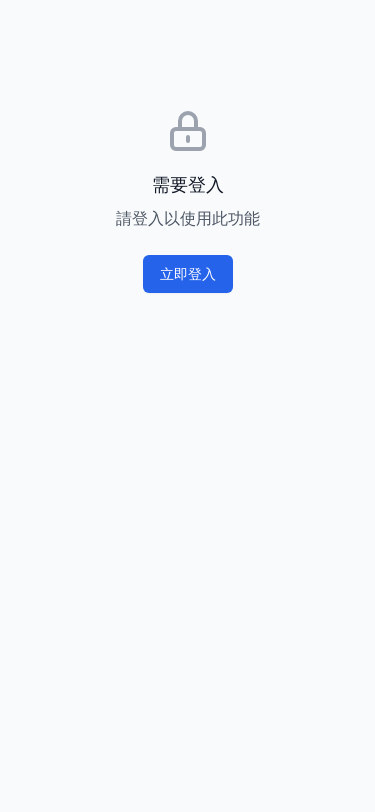

Reloaded page for viewport 375x812
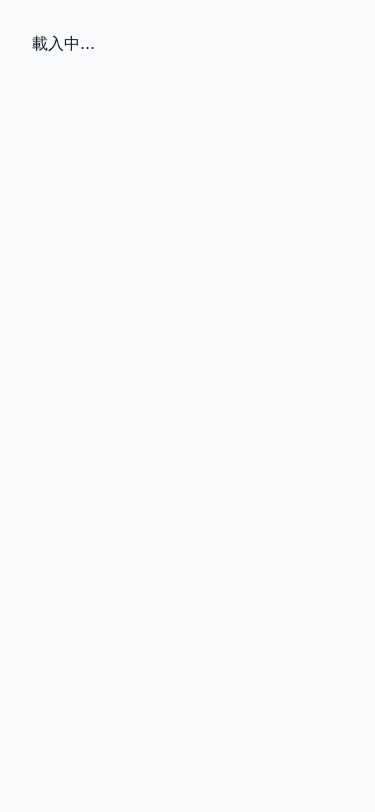

Waited for network idle at 375x812
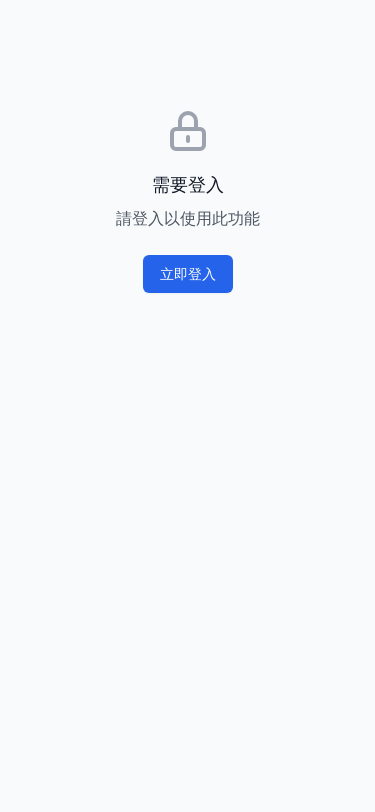

Verified body element bounding box exists at 375x812
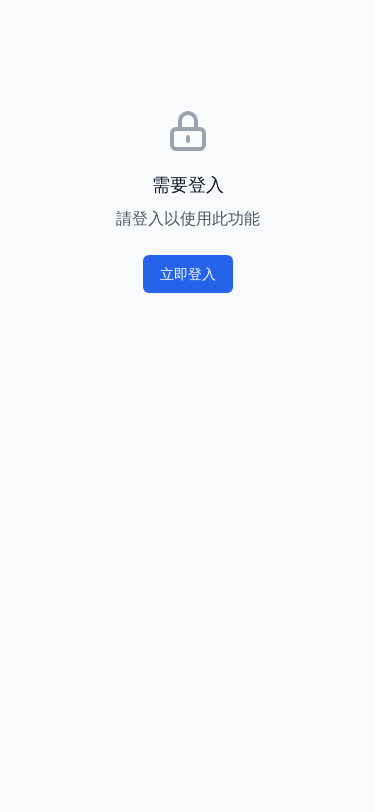

Evaluated scrollWidth: 375 at 375x812
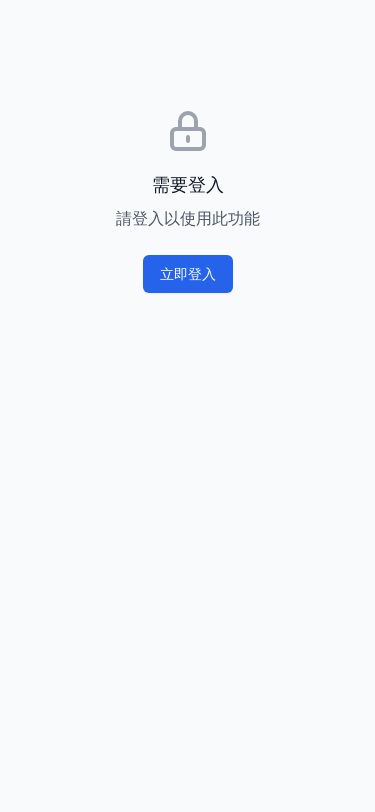

Evaluated clientWidth: 375 at 375x812
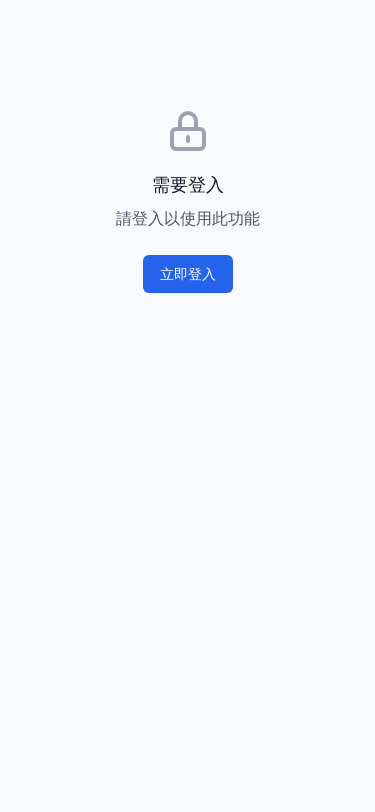

Set viewport size to 768x1024
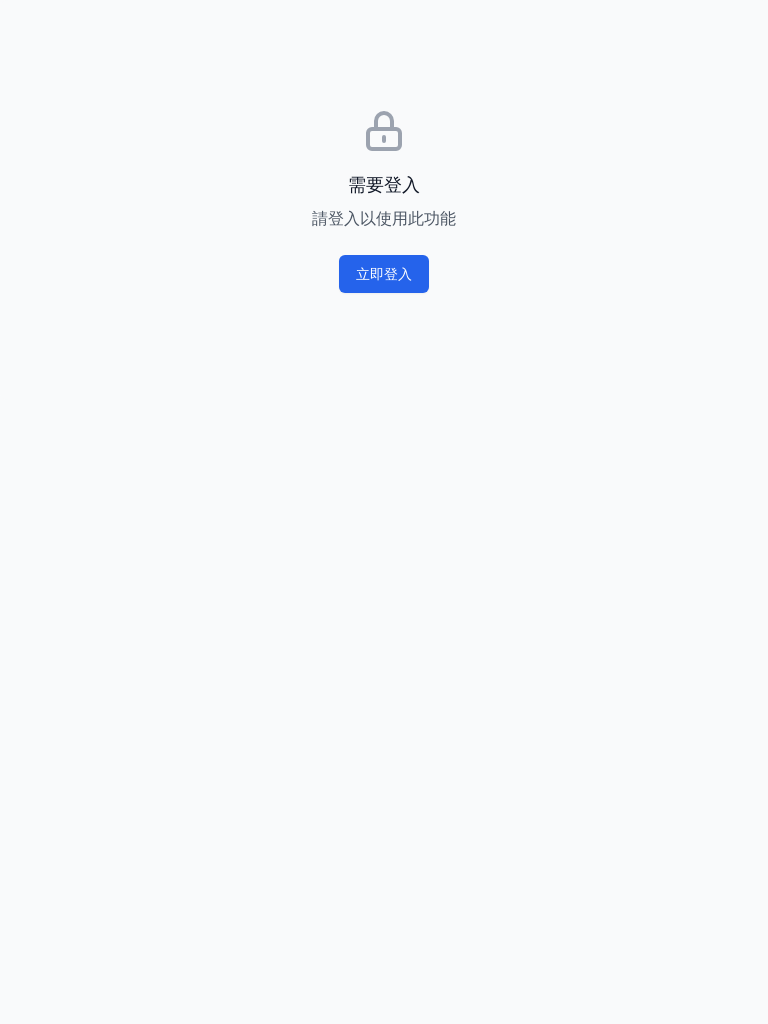

Reloaded page for viewport 768x1024
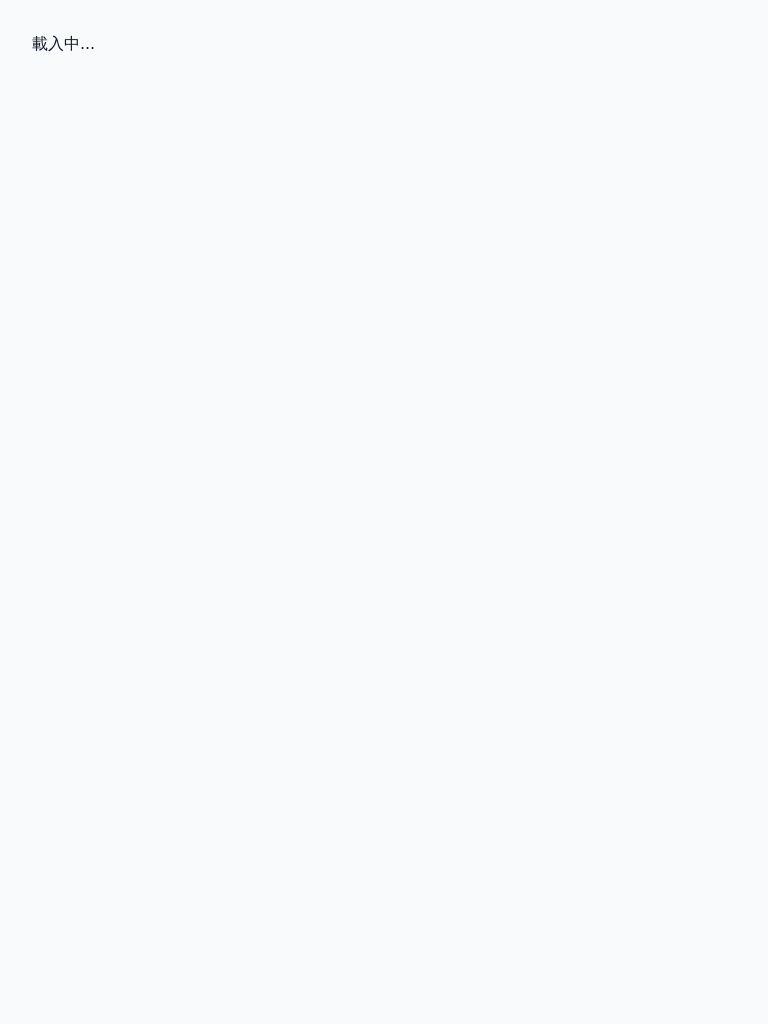

Waited for network idle at 768x1024
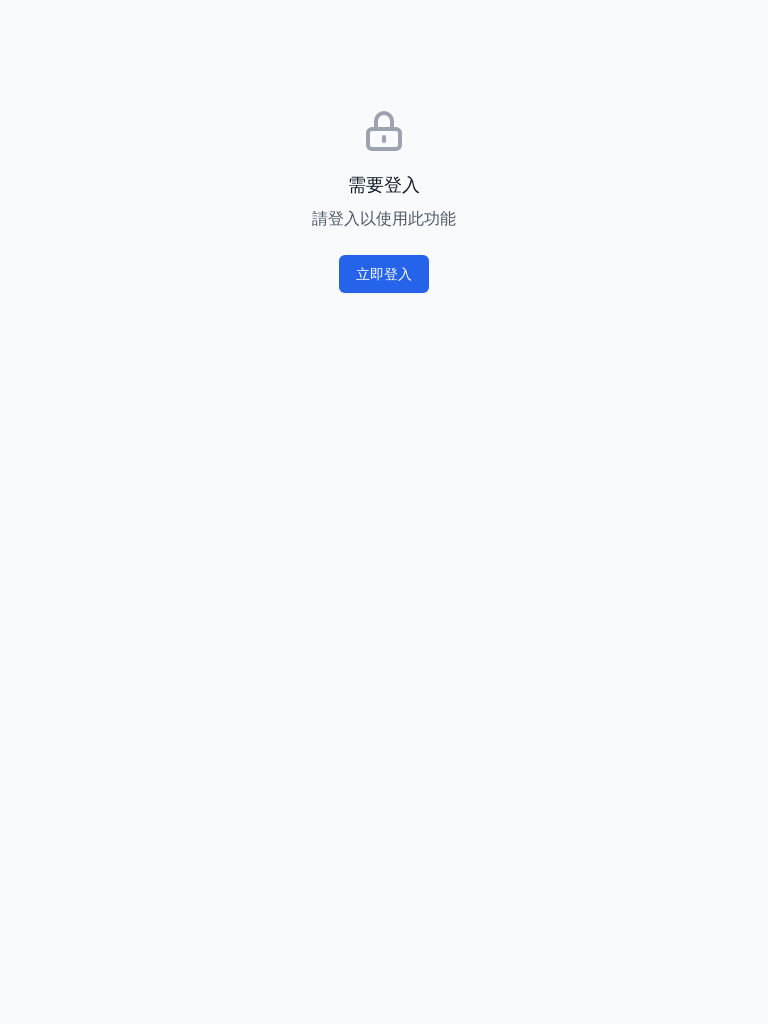

Verified body element bounding box exists at 768x1024
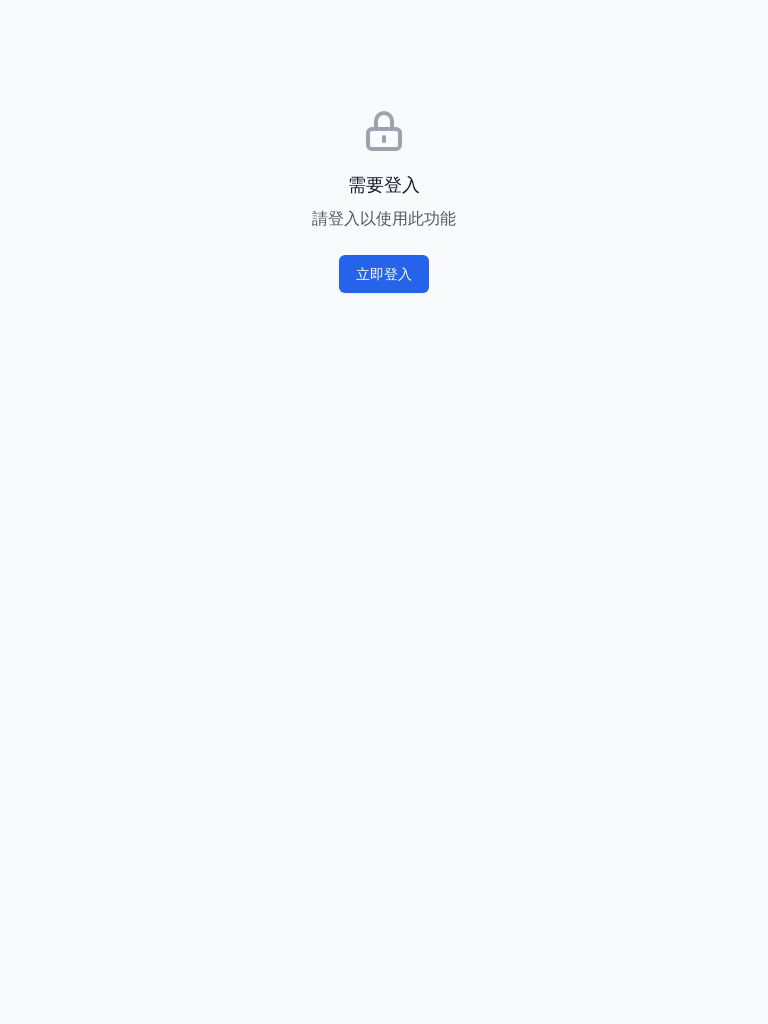

Evaluated scrollWidth: 768 at 768x1024
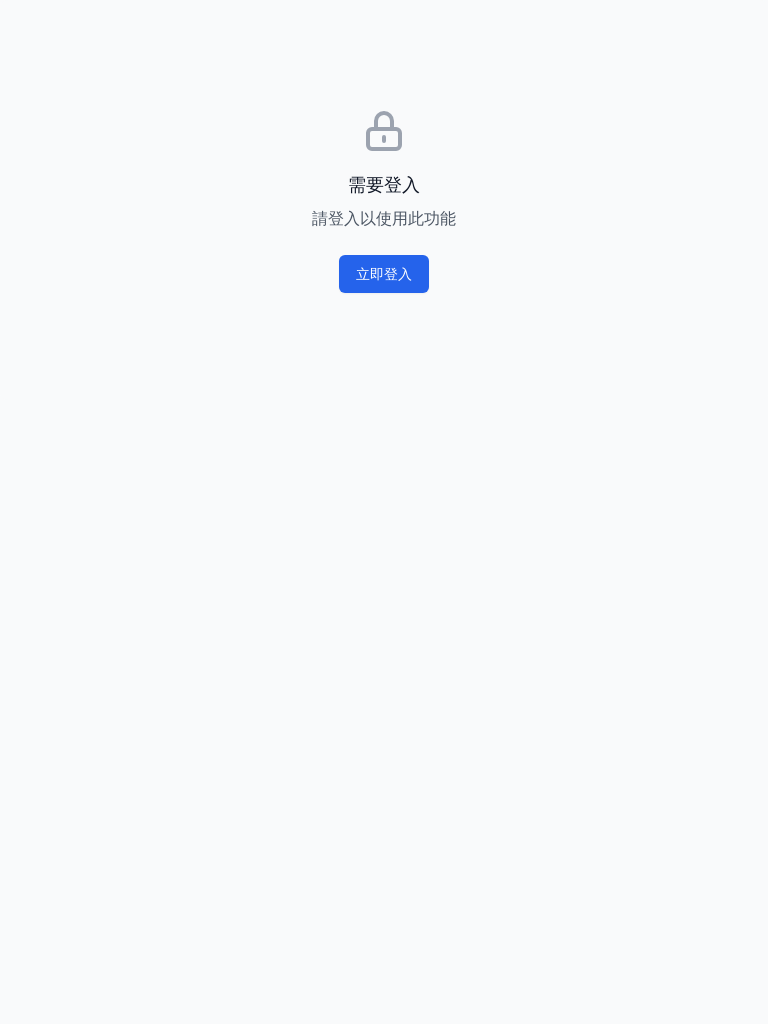

Evaluated clientWidth: 768 at 768x1024
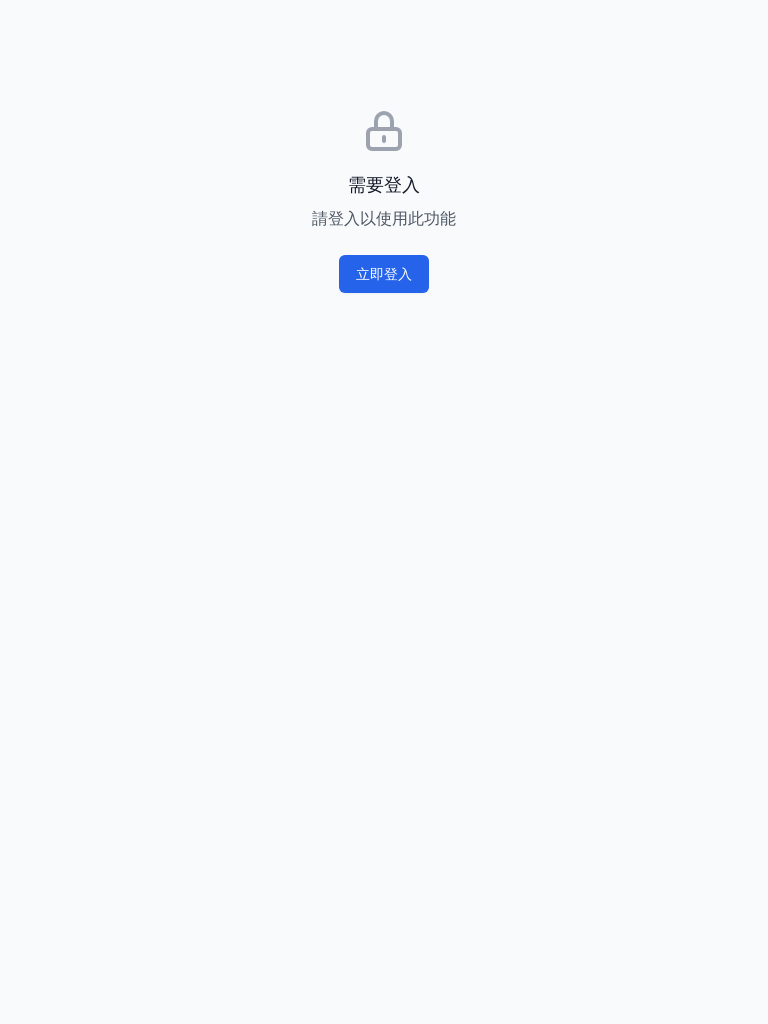

Set viewport size to 1200x800
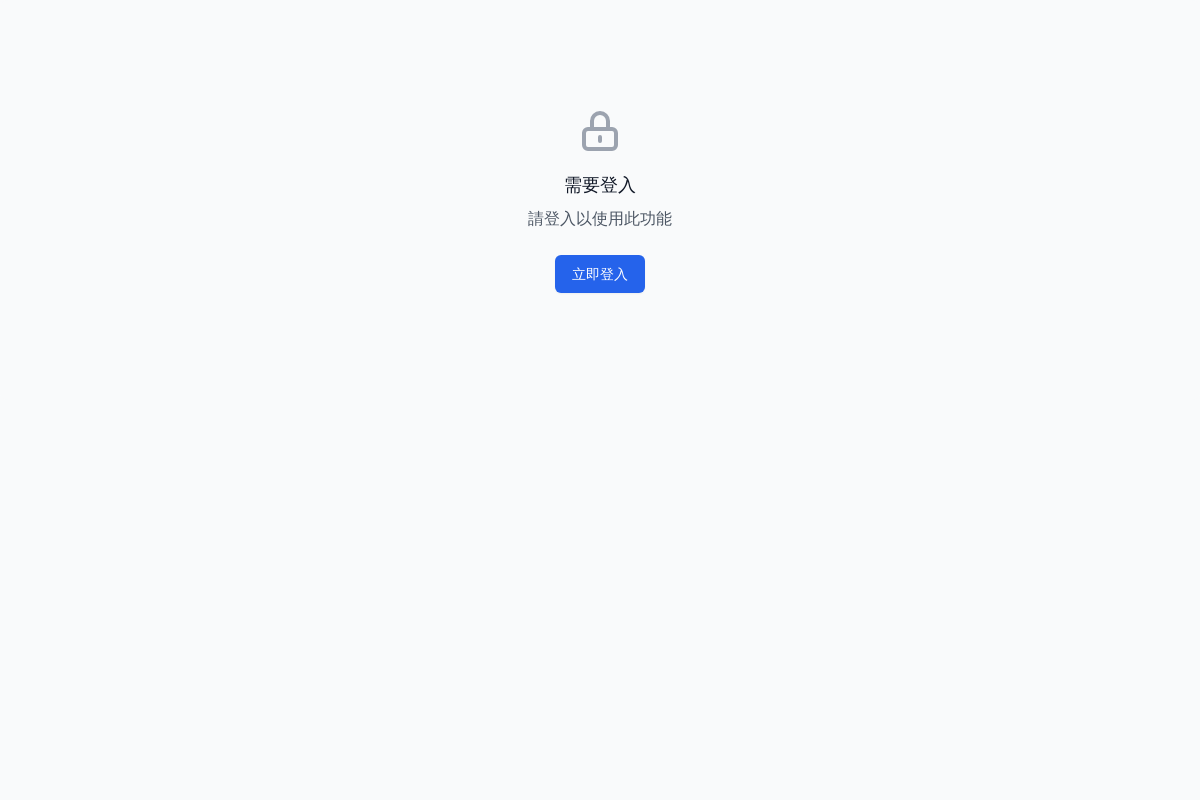

Reloaded page for viewport 1200x800
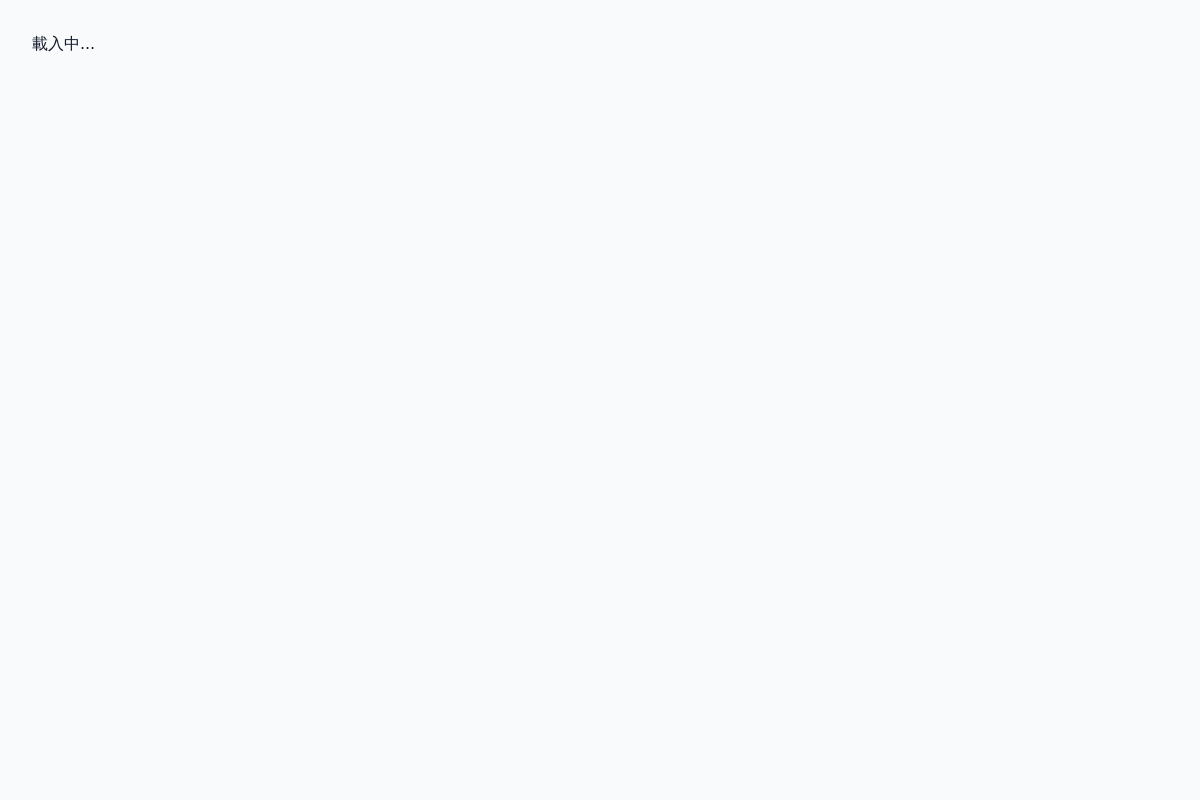

Waited for network idle at 1200x800
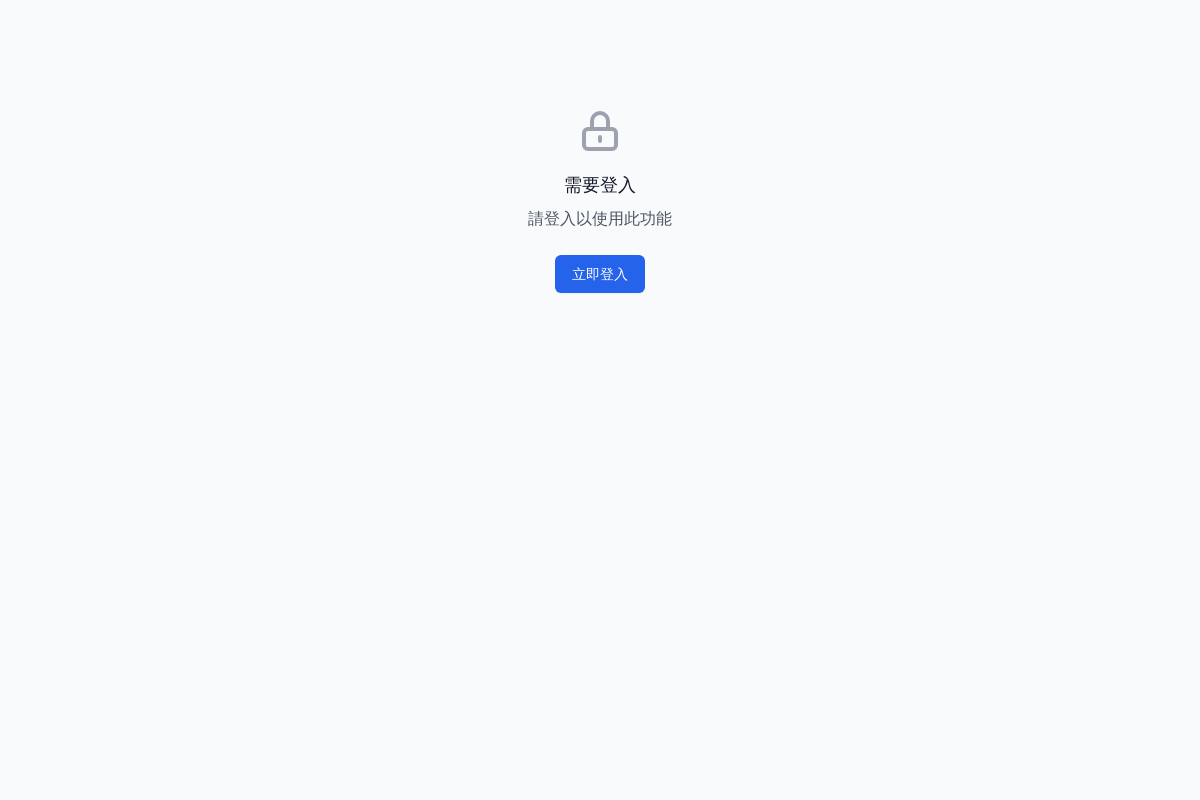

Verified body element bounding box exists at 1200x800
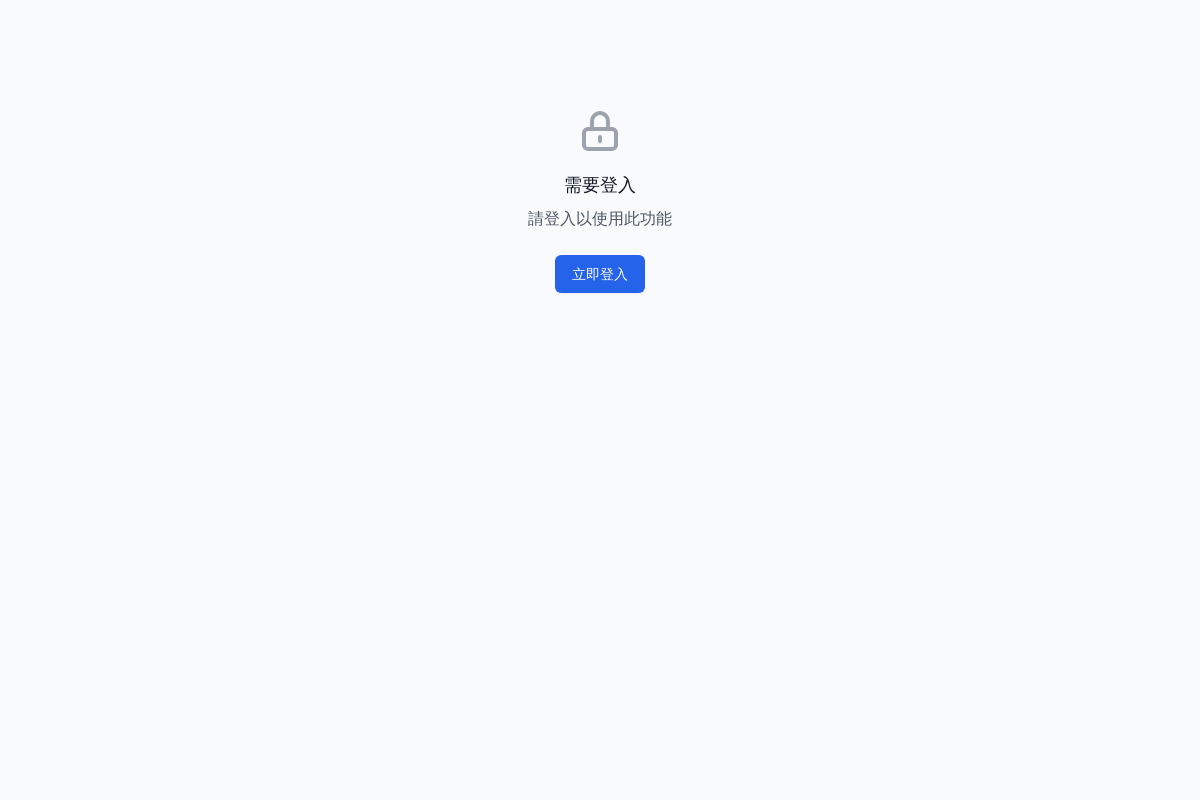

Evaluated scrollWidth: 1200 at 1200x800
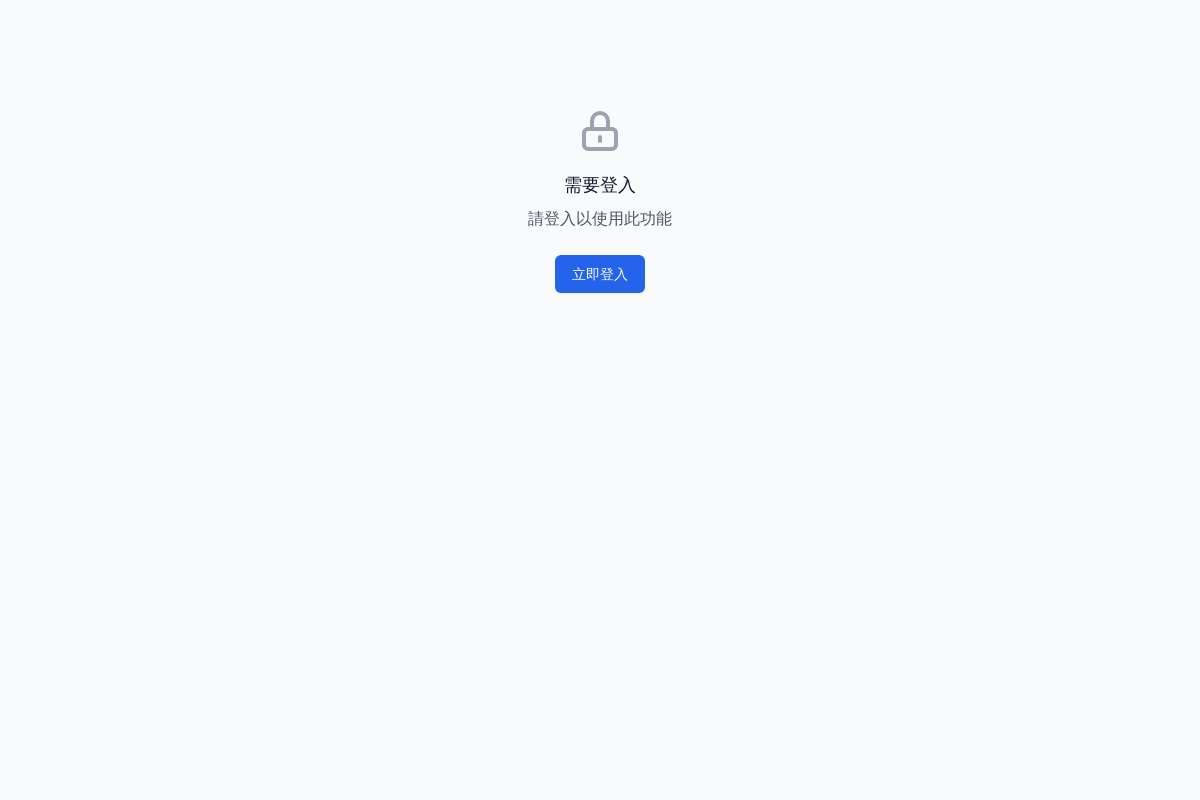

Evaluated clientWidth: 1200 at 1200x800
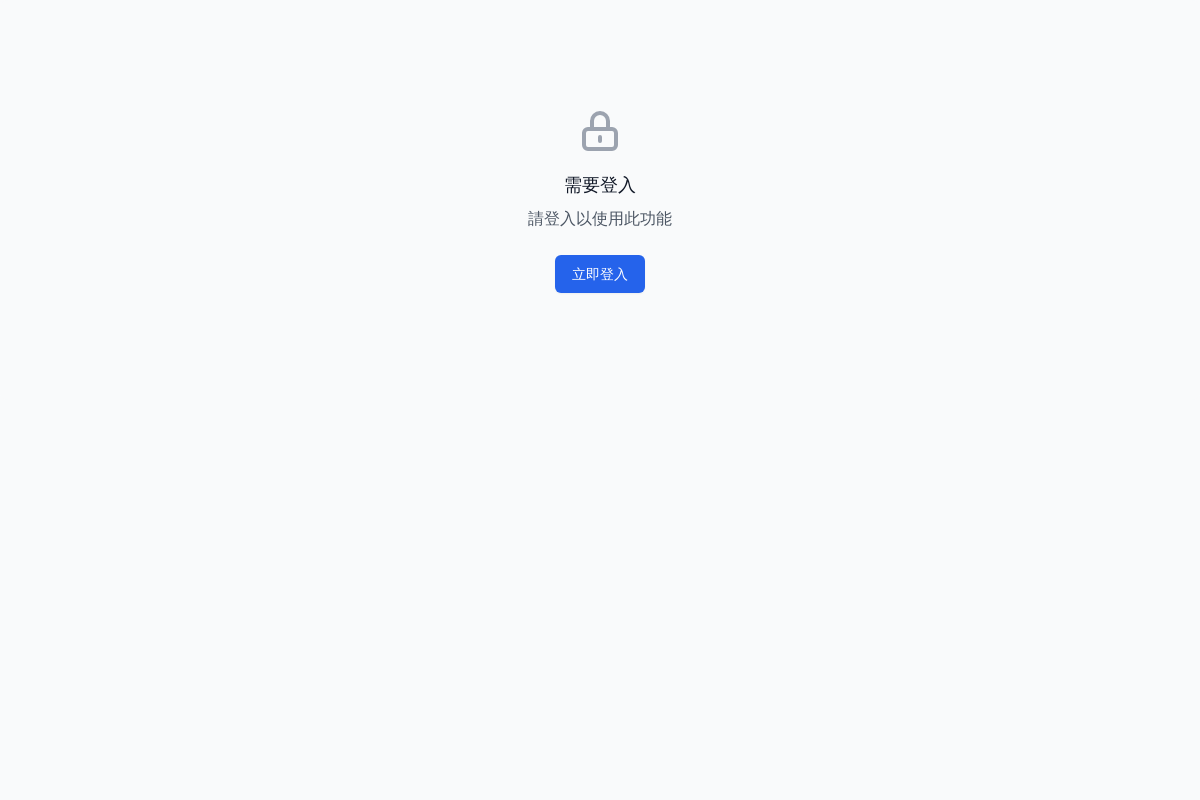

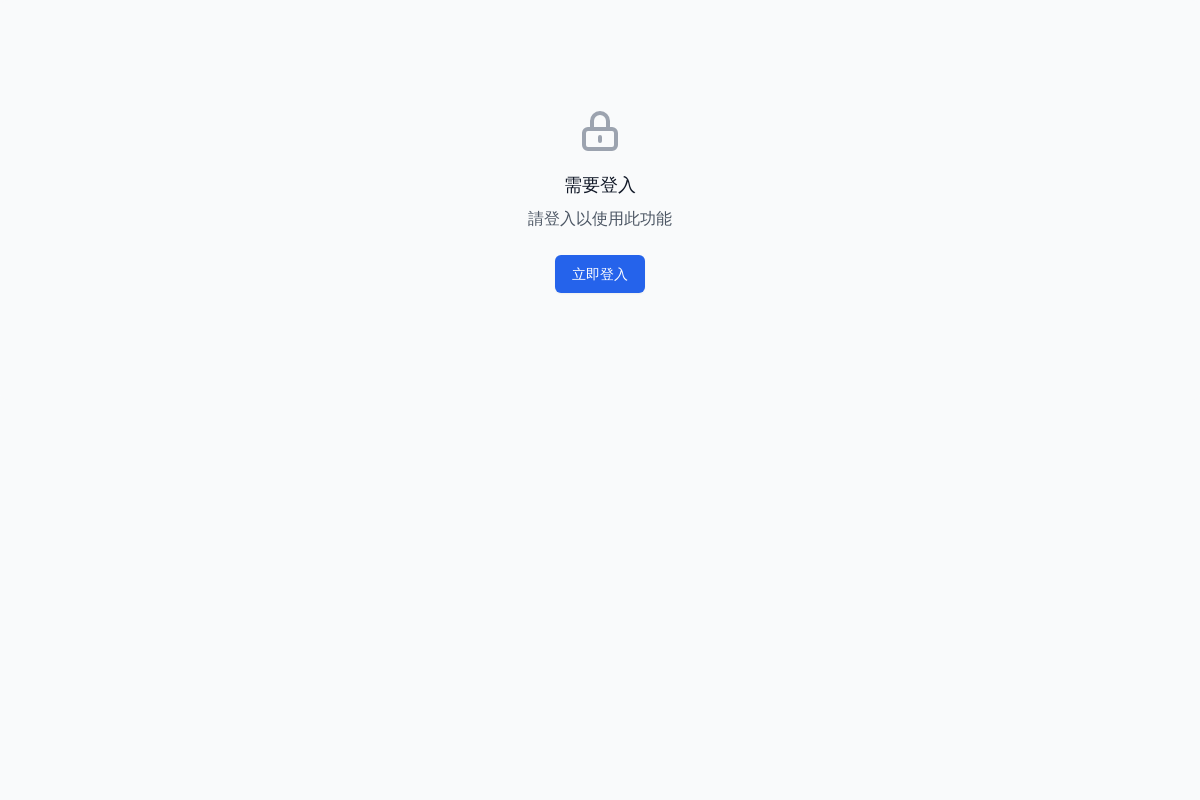